Tests hovering over an avatar and clicking the profile link to verify the profile page text

Starting URL: https://the-internet.herokuapp.com/hovers

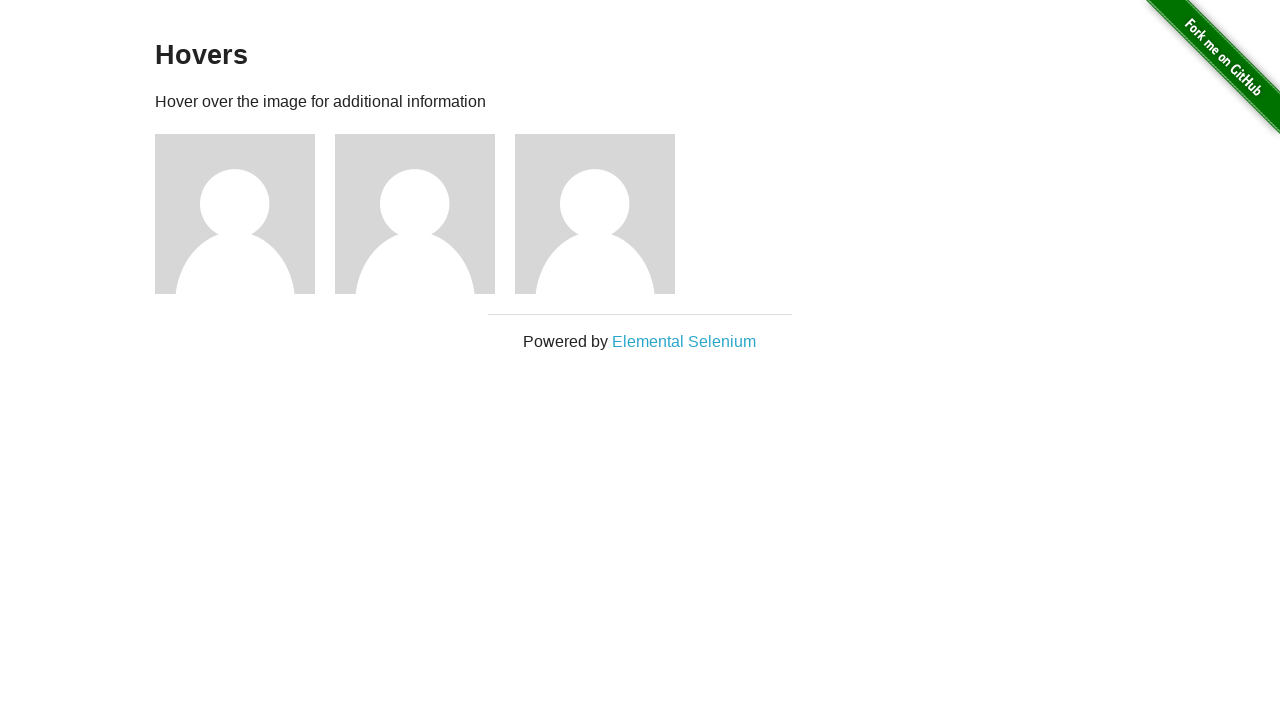

Located all avatar images on the hovers page
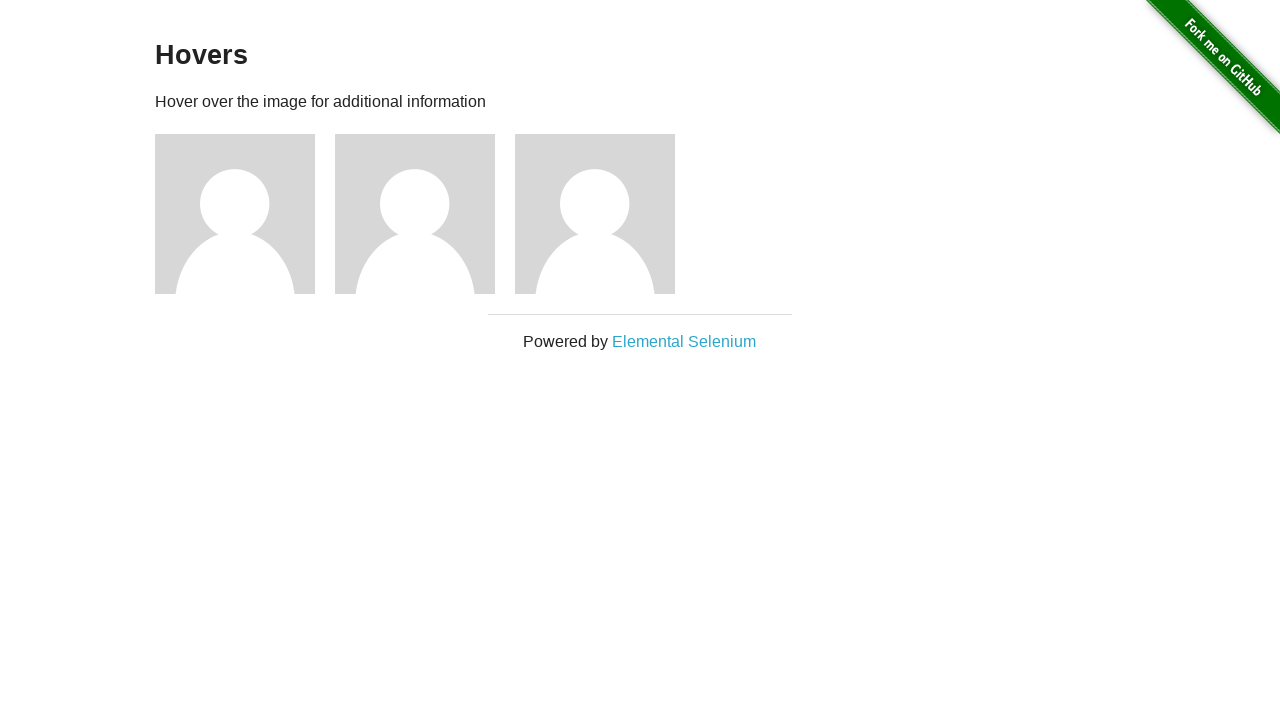

Located all profile links on the page
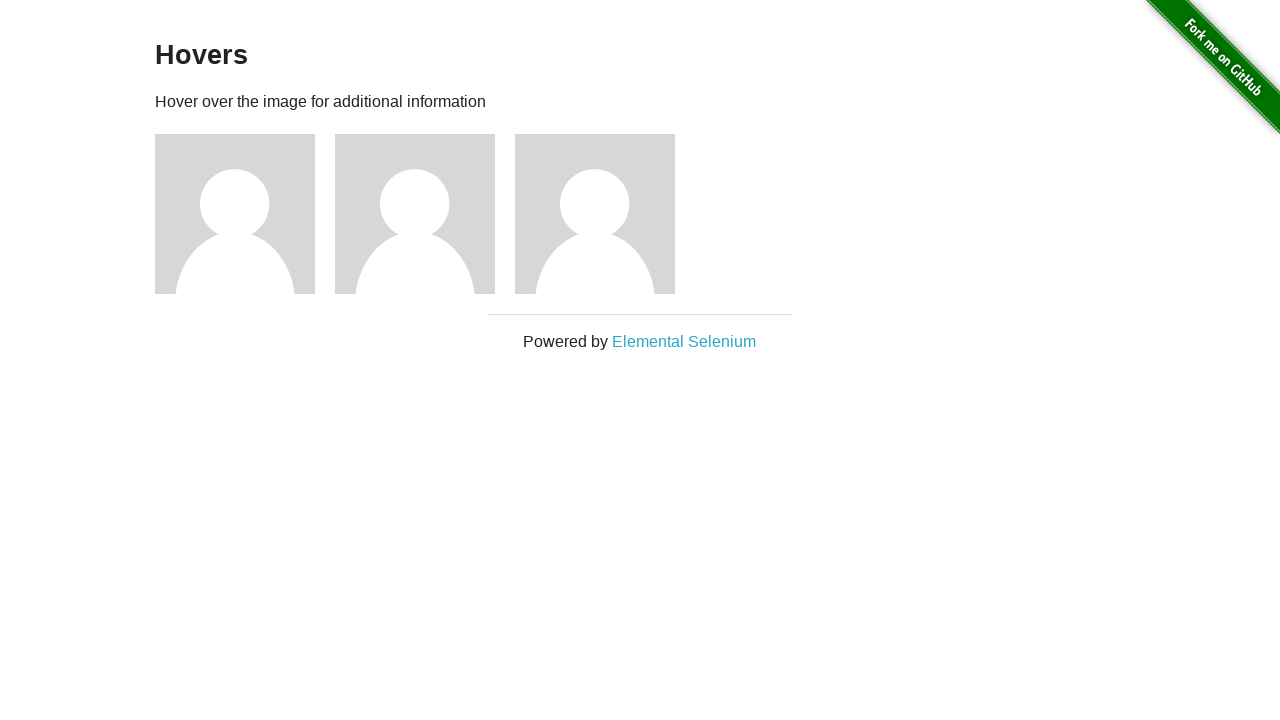

Hovered over the first avatar at (235, 214) on .figure img >> nth=0
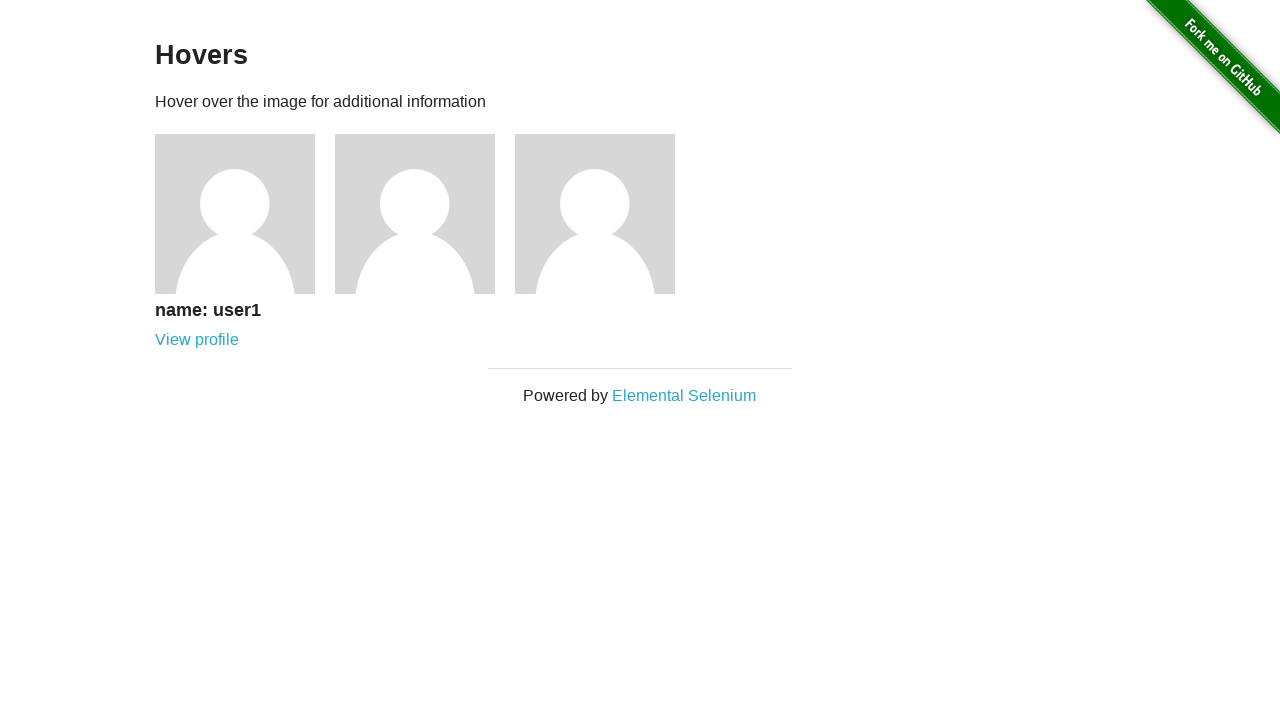

Clicked the first profile link at (197, 340) on [href*='users'] >> nth=0
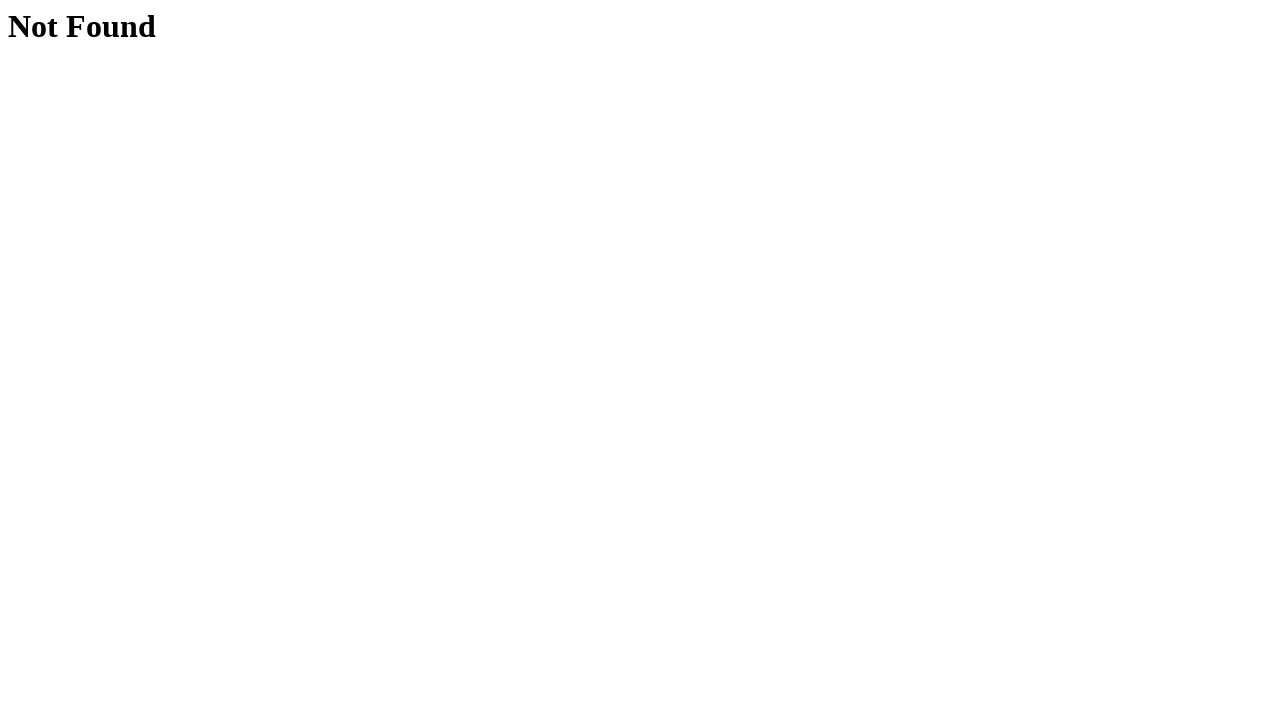

Located the h1 heading on the profile page
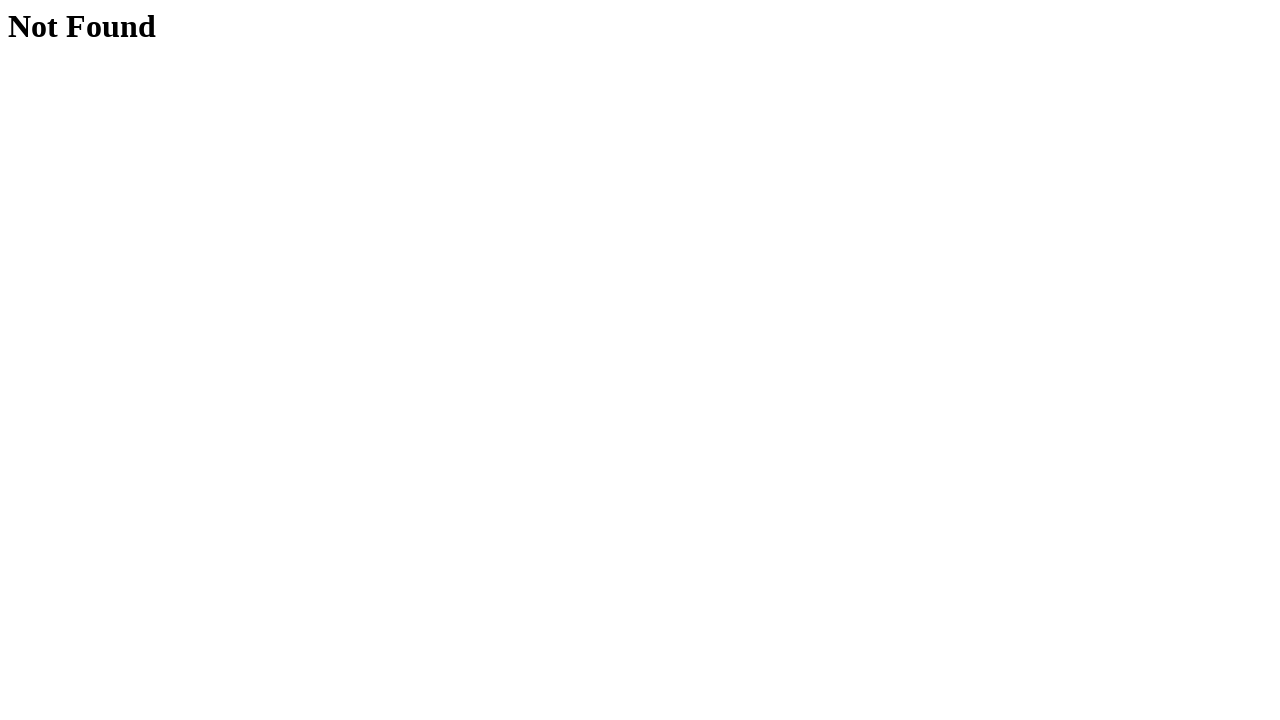

Verified profile page displays 'Not Found' text
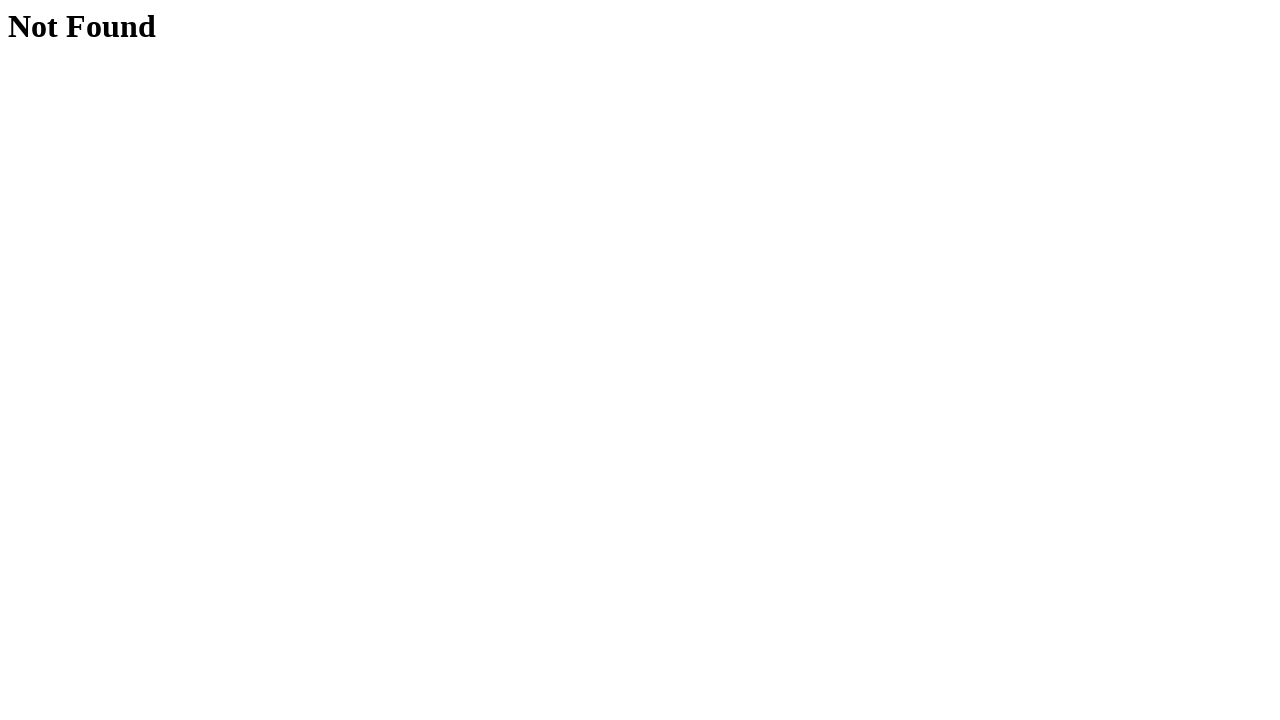

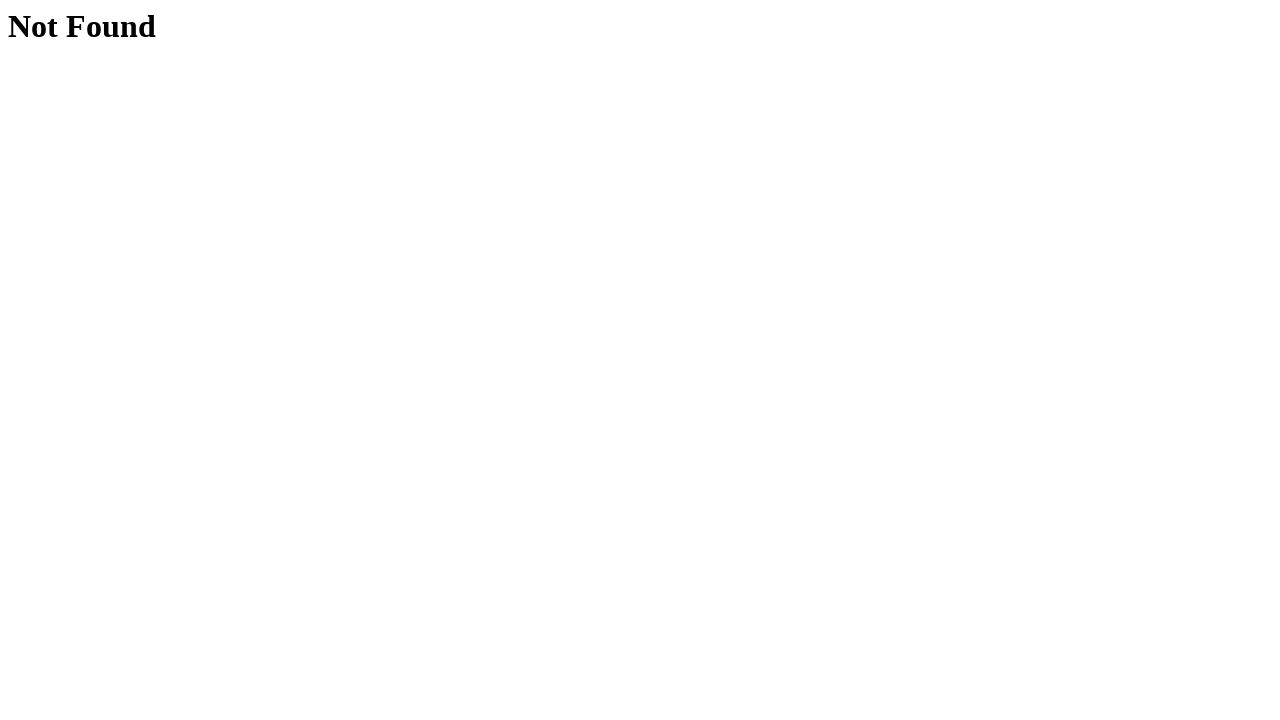